Tests form filling functionality by entering personal details (name, gender, experience, date, profession, tools, continent) and submitting the practice form

Starting URL: https://www.techlistic.com/p/selenium-practice-form.html

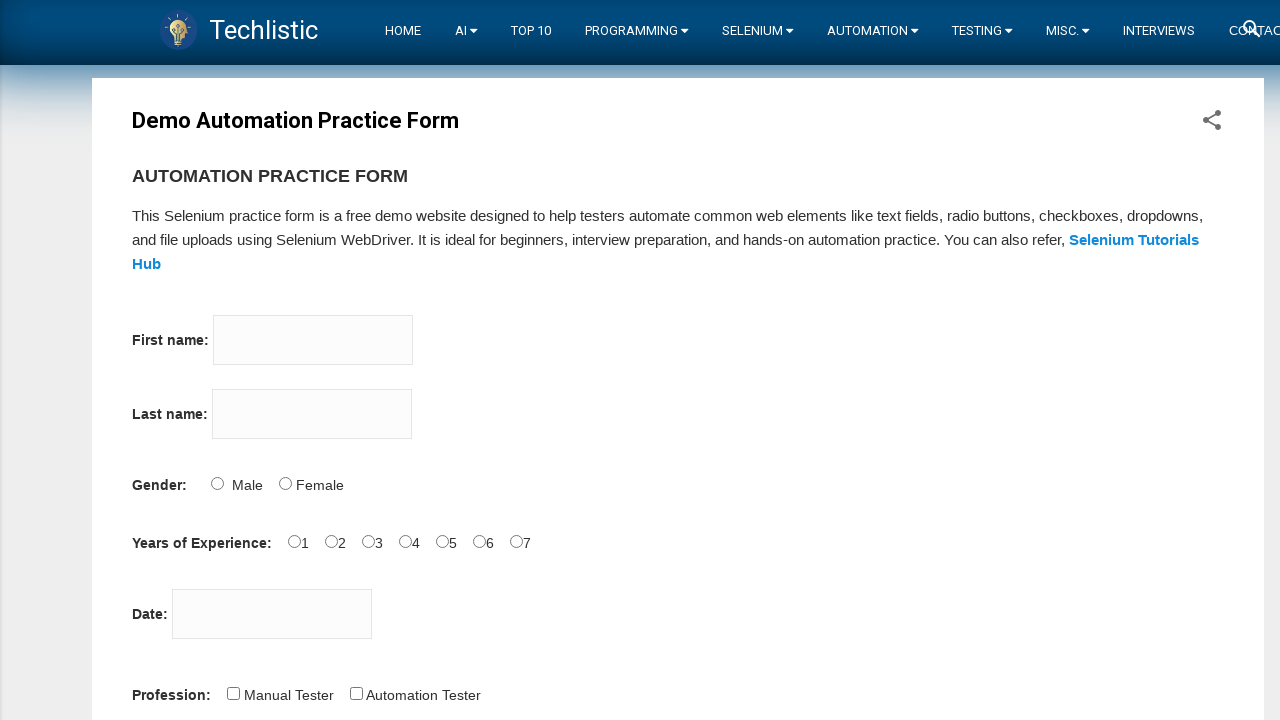

Filled first name field with 'Marcus' on input[name='firstname']
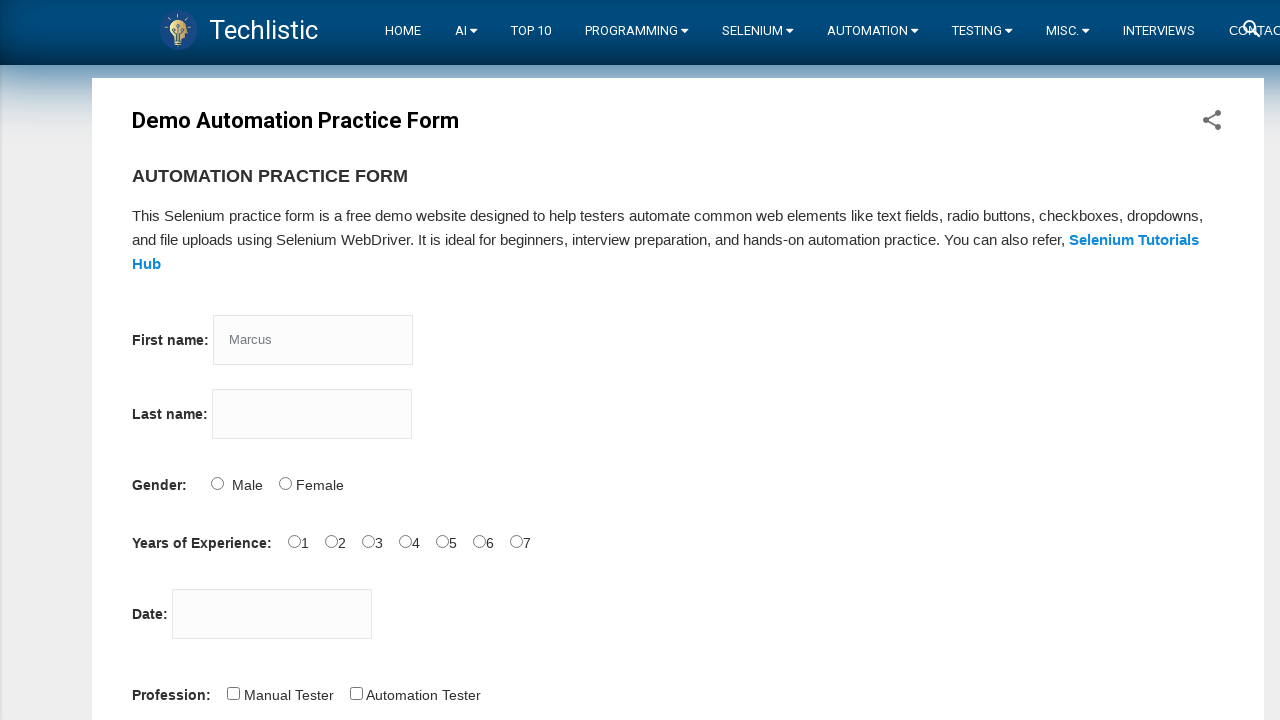

Filled last name field with 'Thompson' on input[name='lastname']
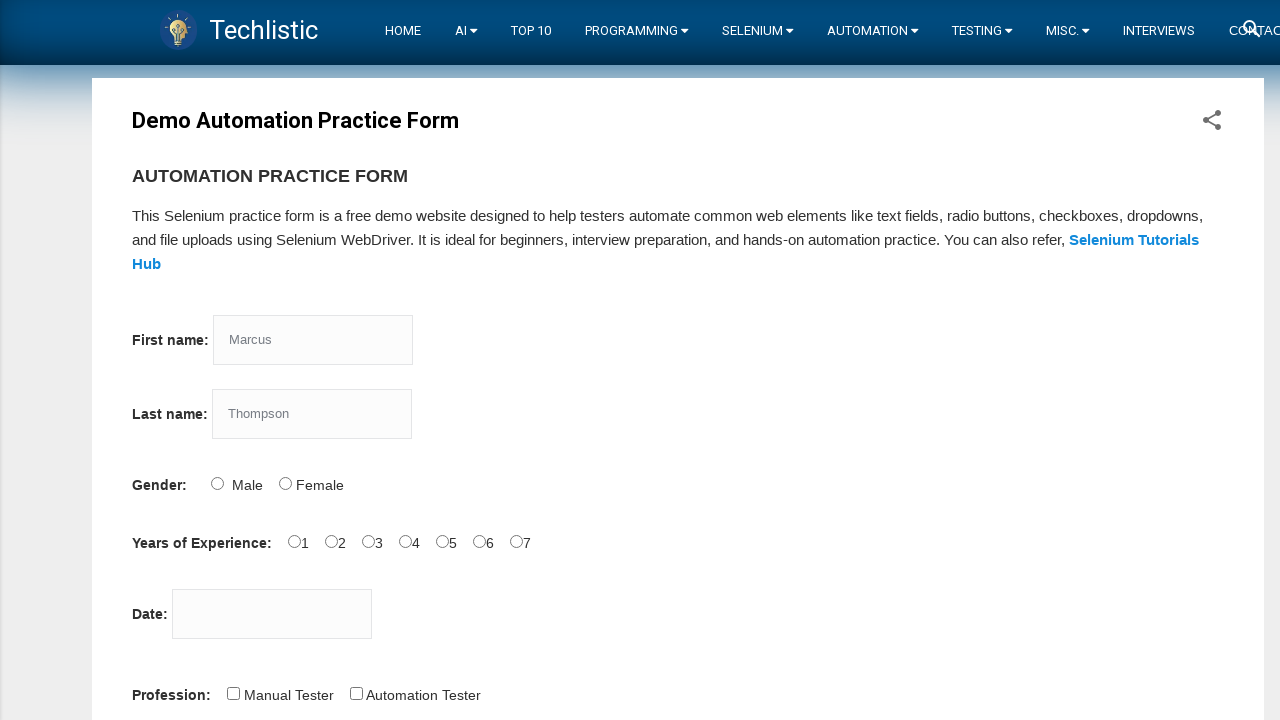

Selected gender: Male at (285, 483) on #sex-1
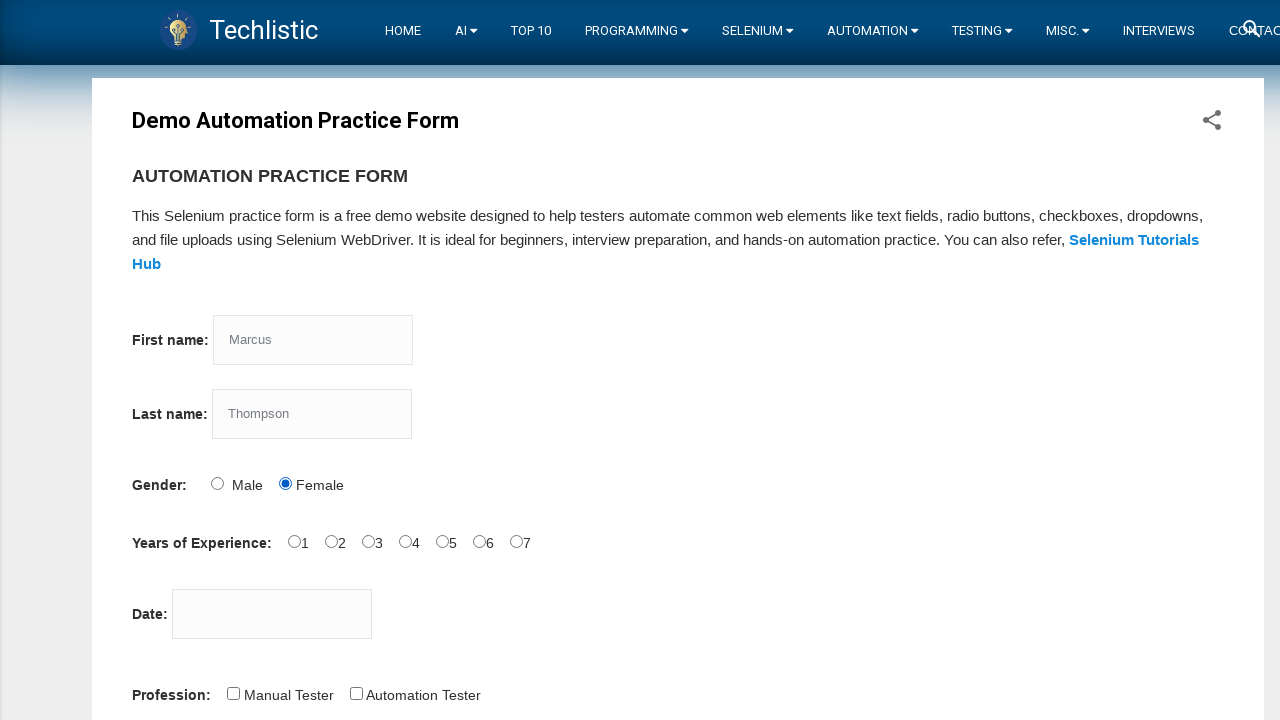

Selected years of experience: 1 at (294, 541) on #exp-0
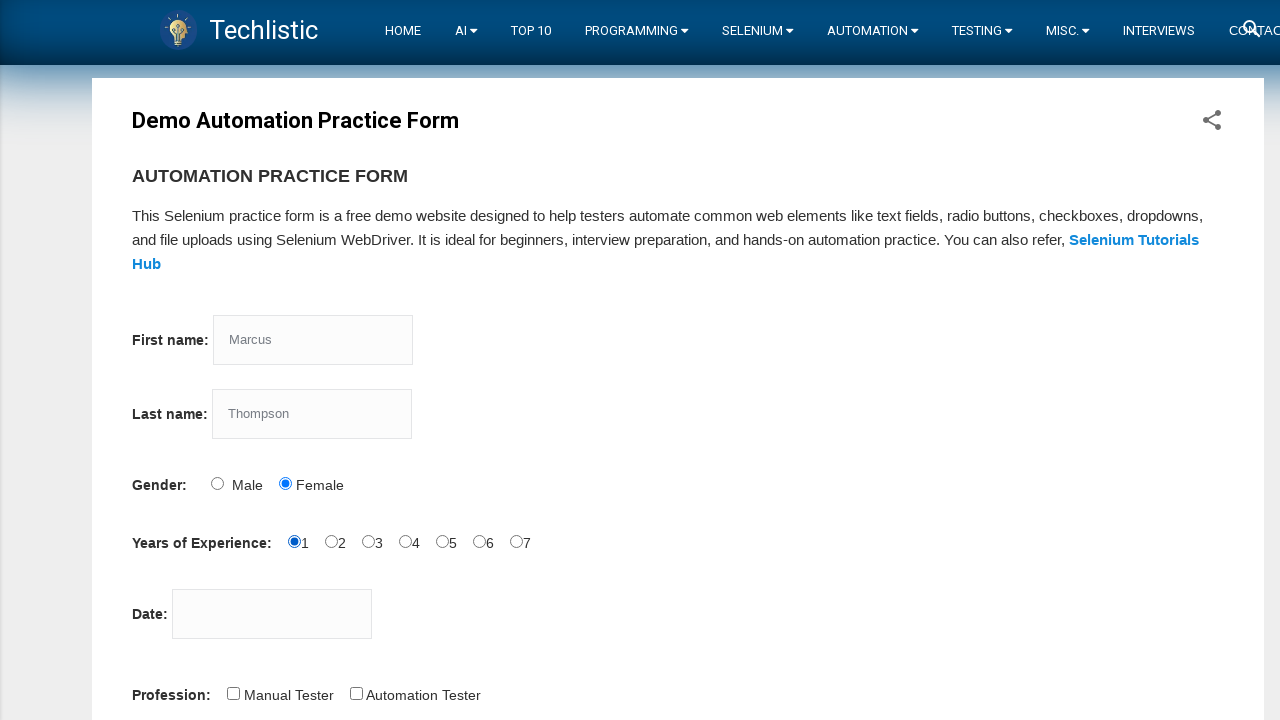

Filled date field with '25-03-2025' on #datepicker
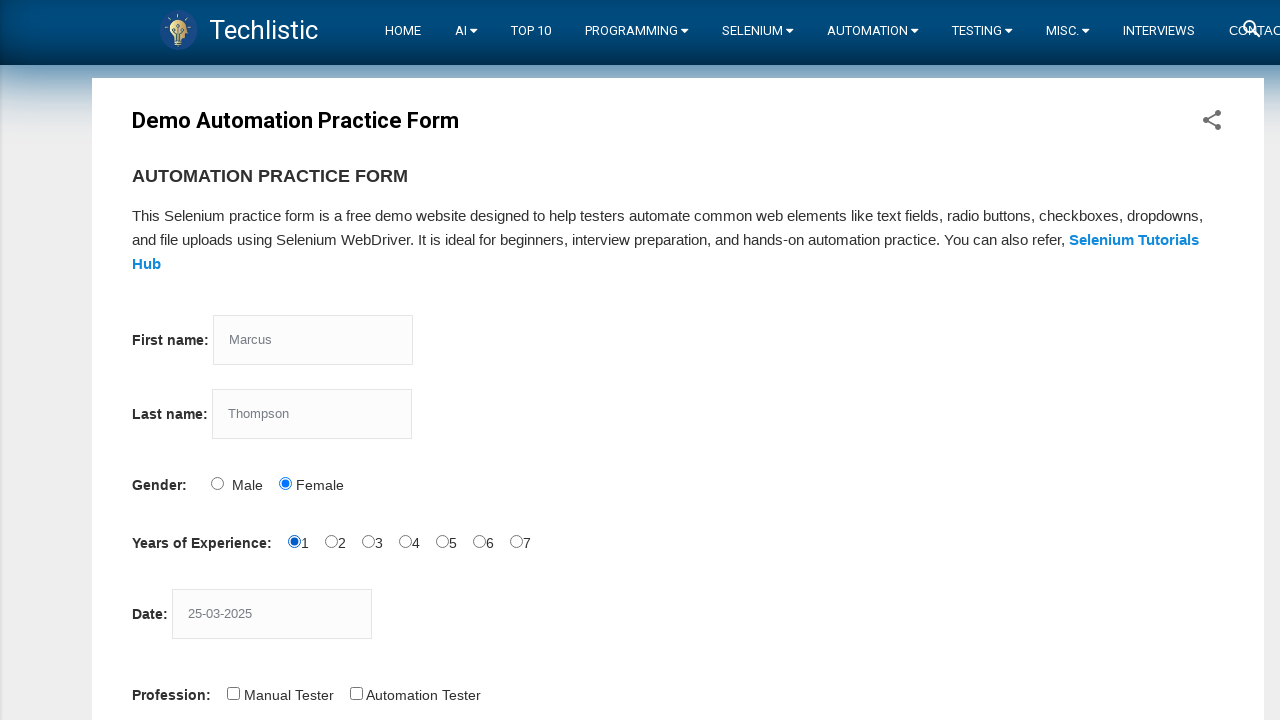

Selected profession: Automation Tester at (356, 693) on #profession-1
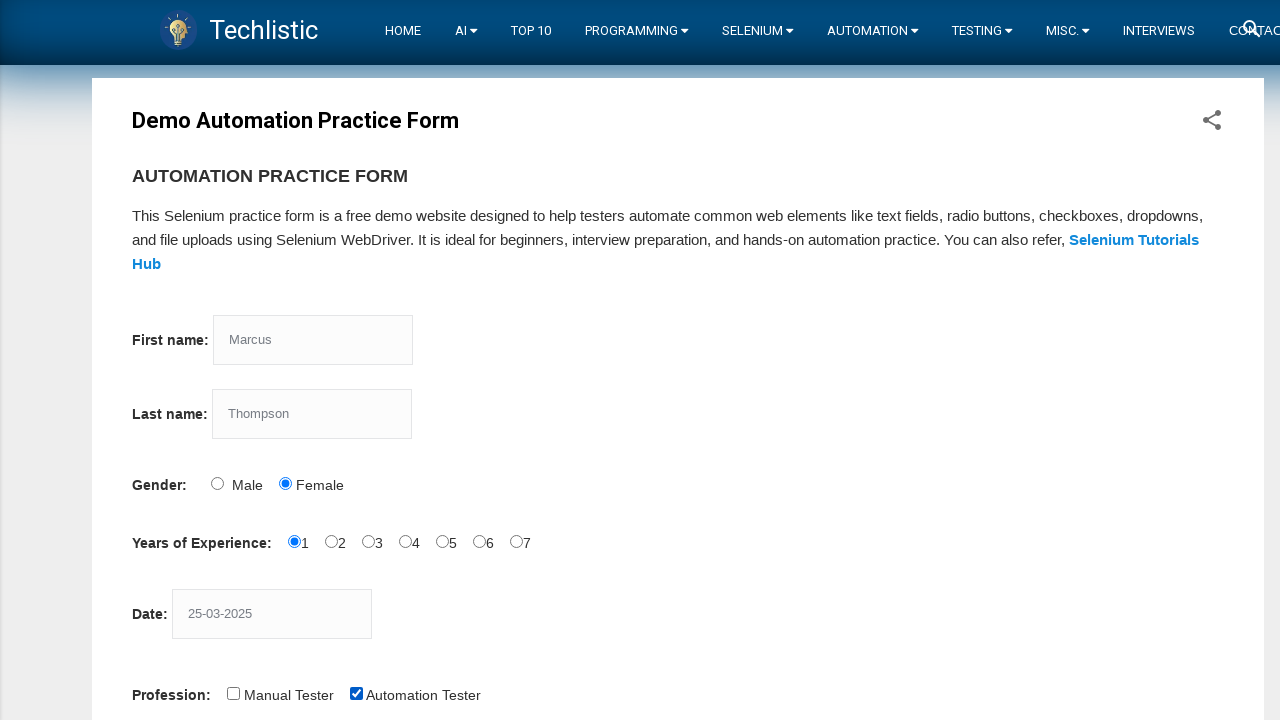

Selected automation tool: QTP at (446, 360) on #tool-2
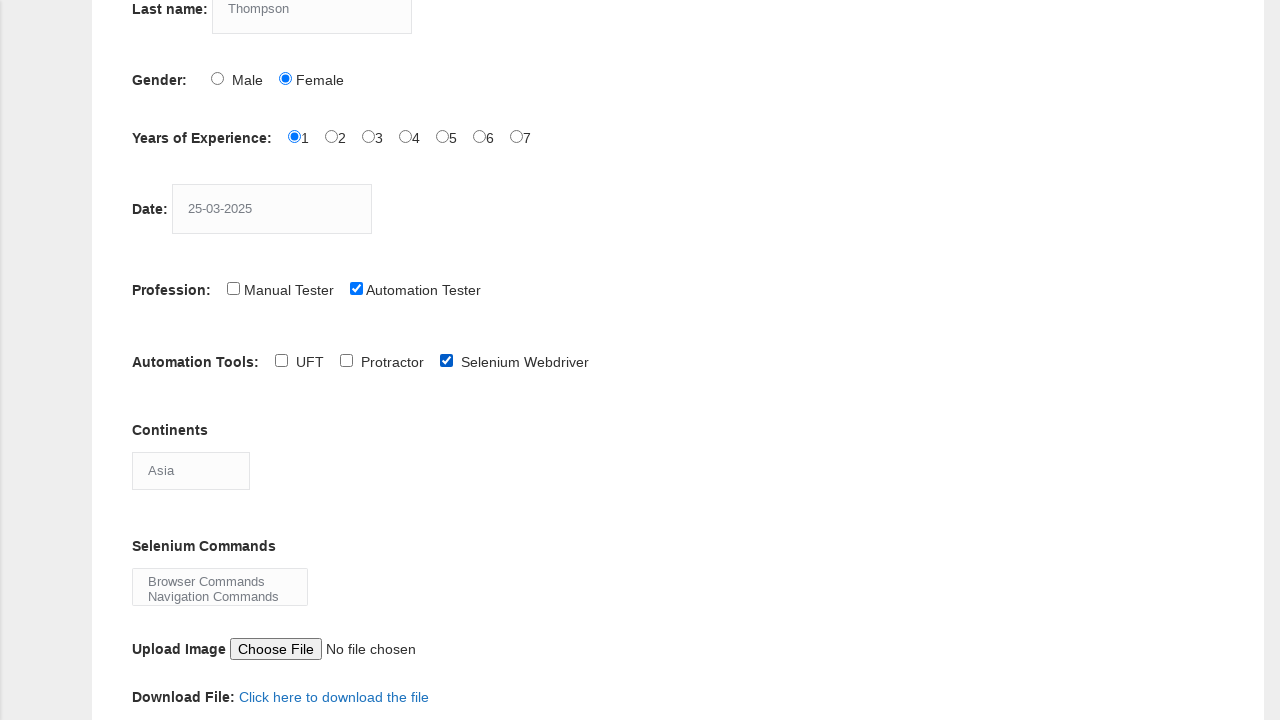

Clicked on continents dropdown at (191, 470) on #continents
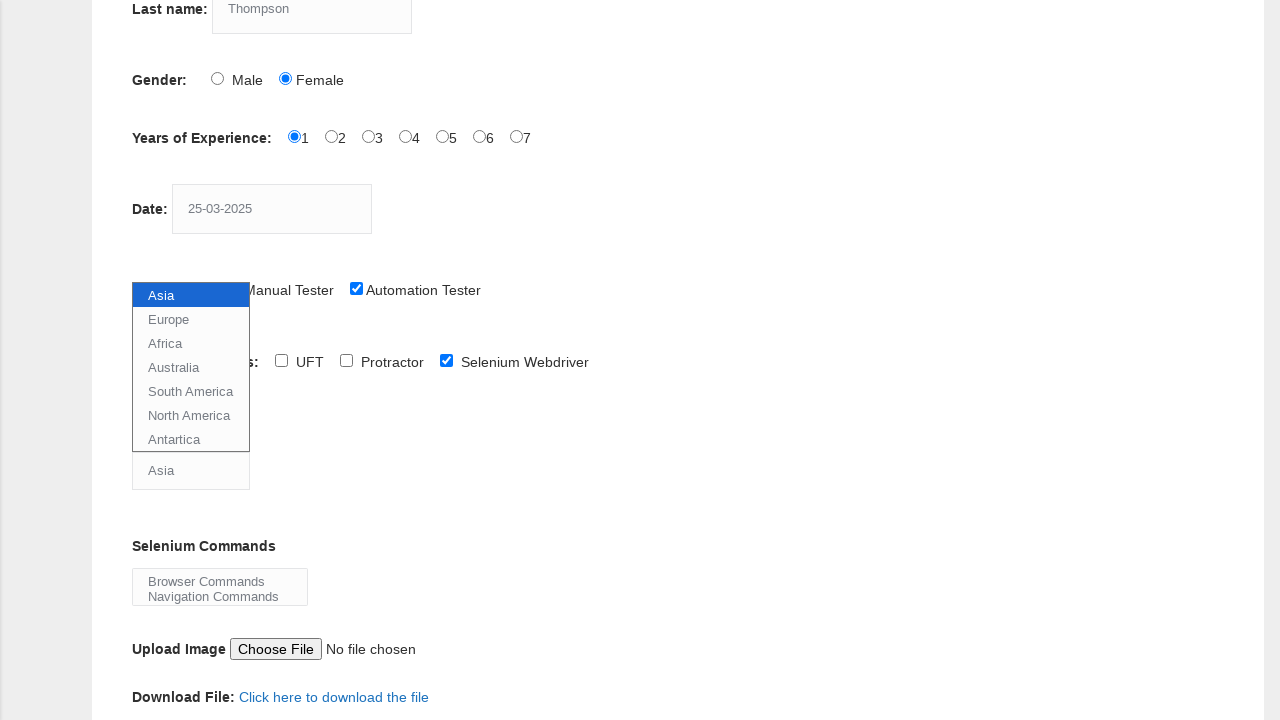

Selected continent: Asia on #continents
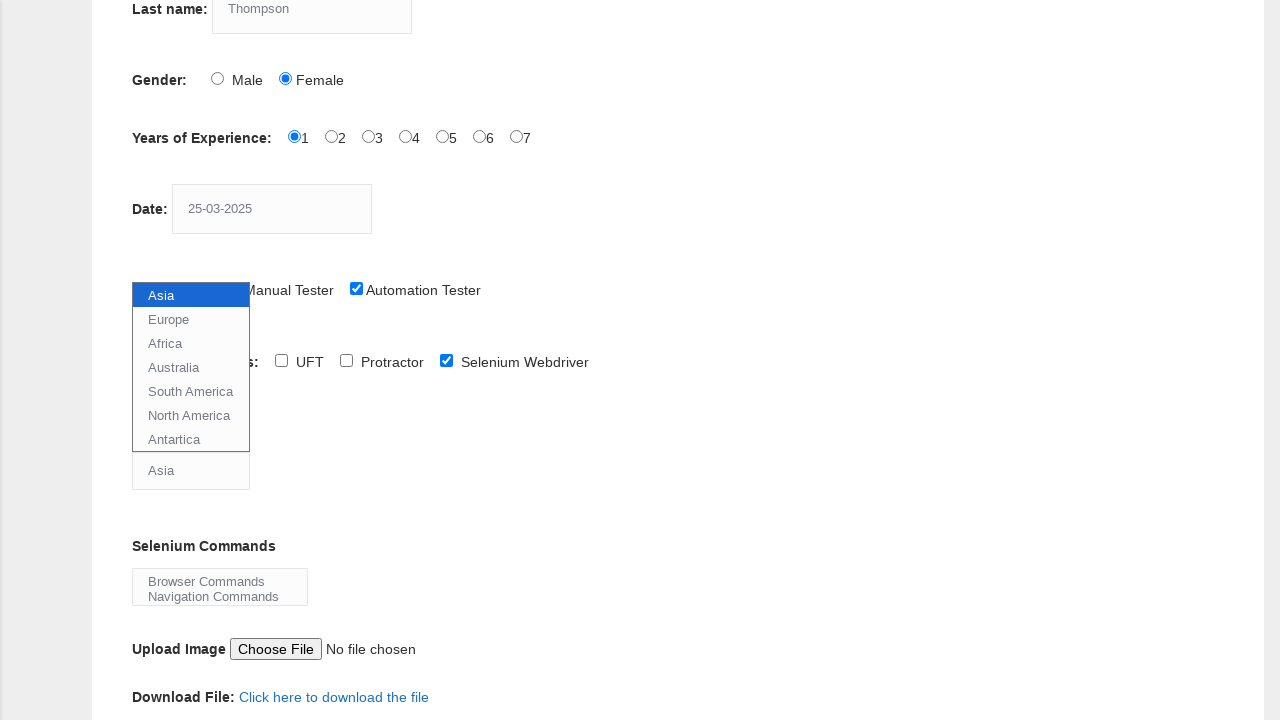

Clicked submit button to submit the form at (157, 360) on #submit
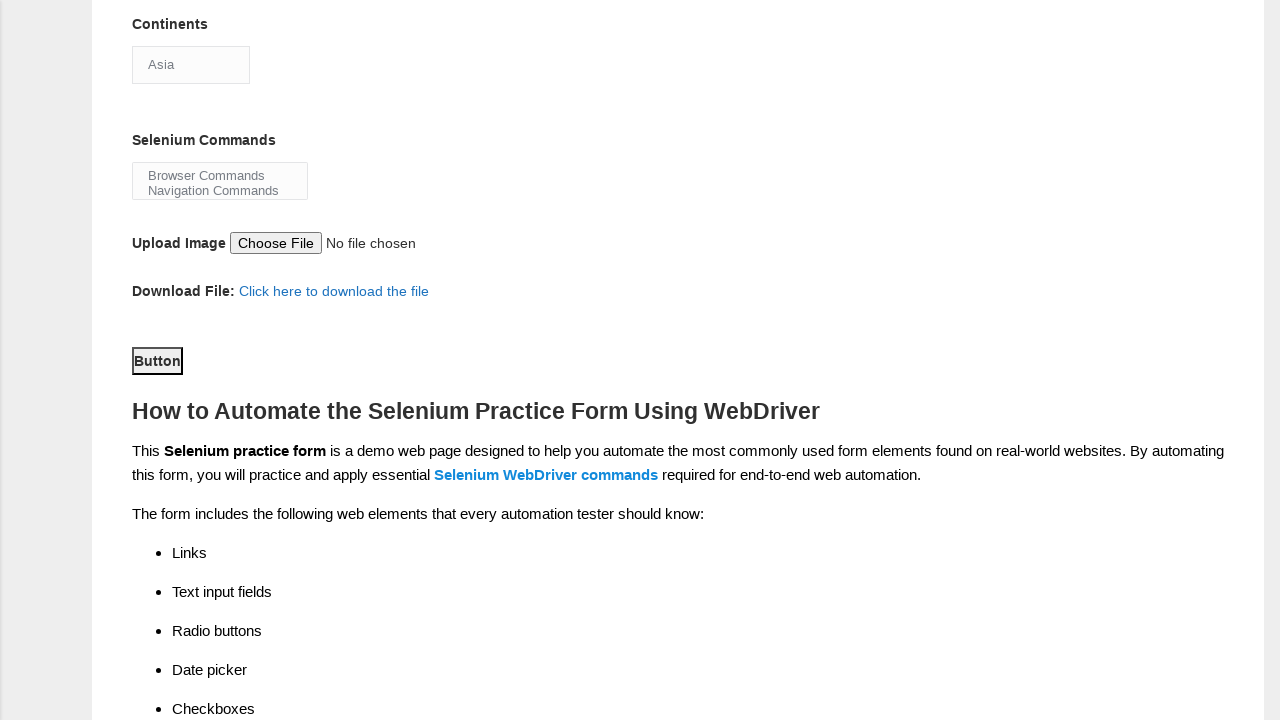

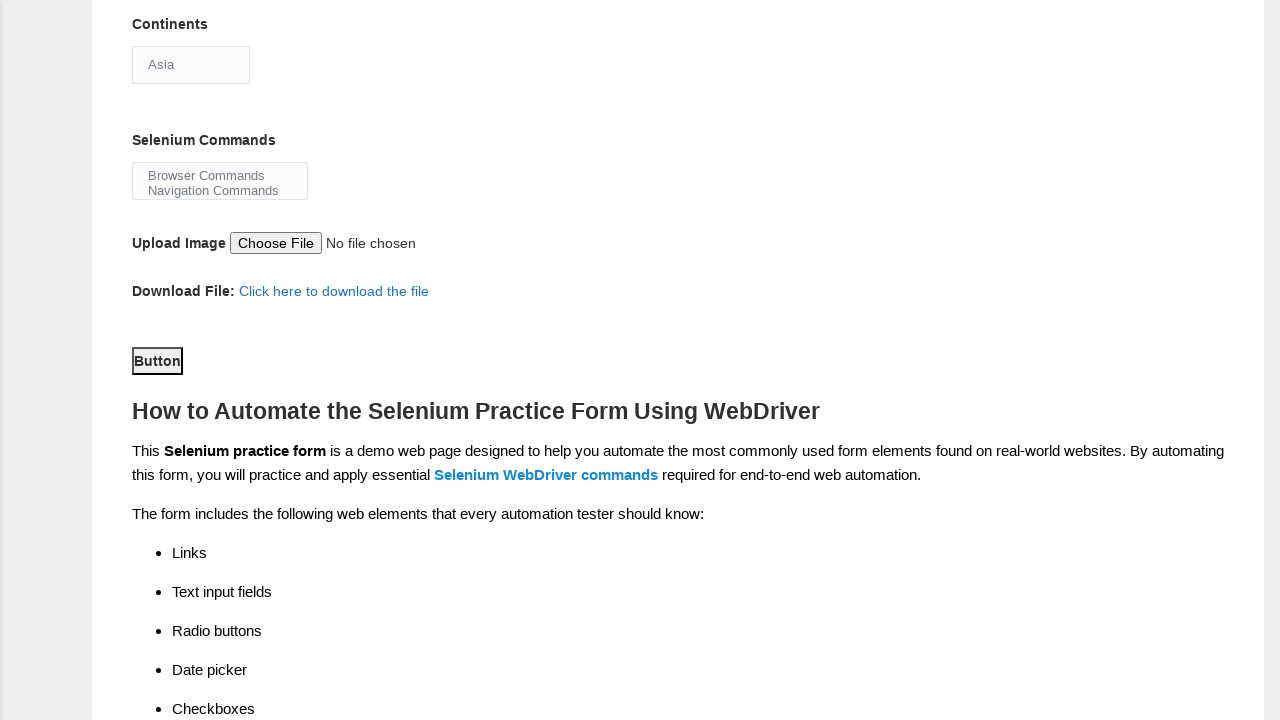